Tests page scrolling functionality by scrolling down multiple times using keyboard shortcuts and then scrolling back up

Starting URL: https://techproeducation.com

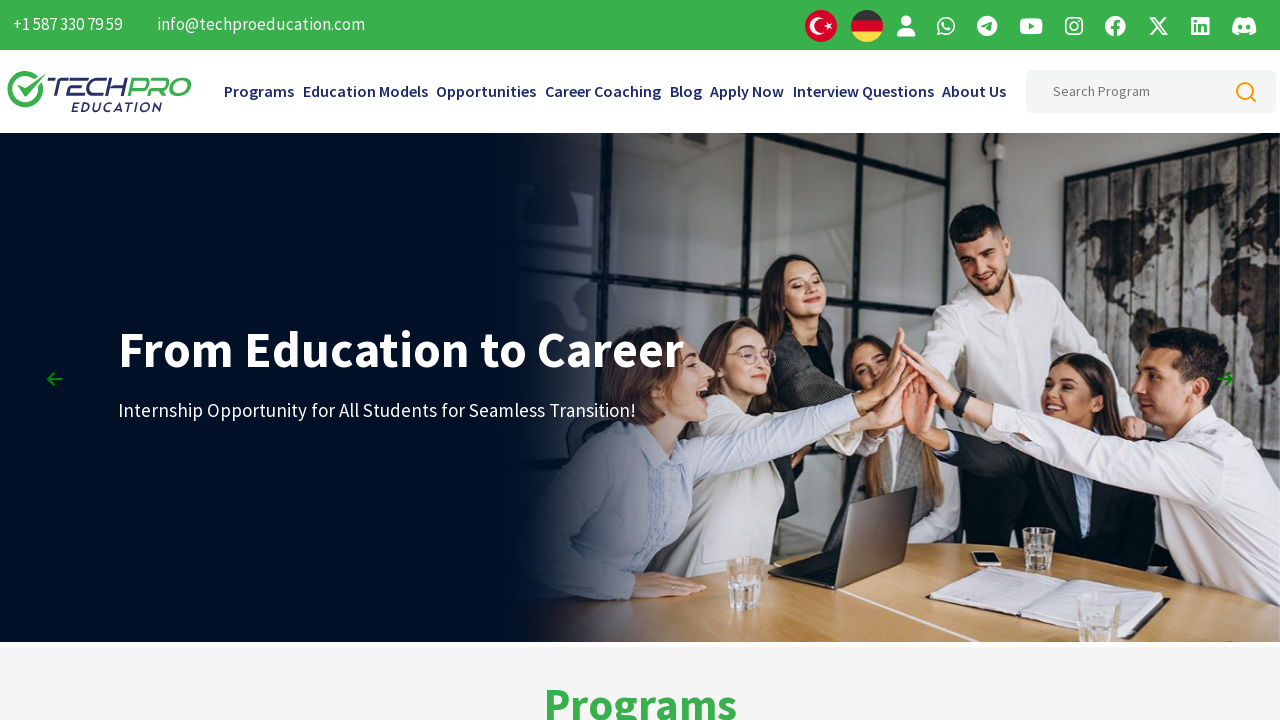

Pressed PageDown key to scroll down (1st time)
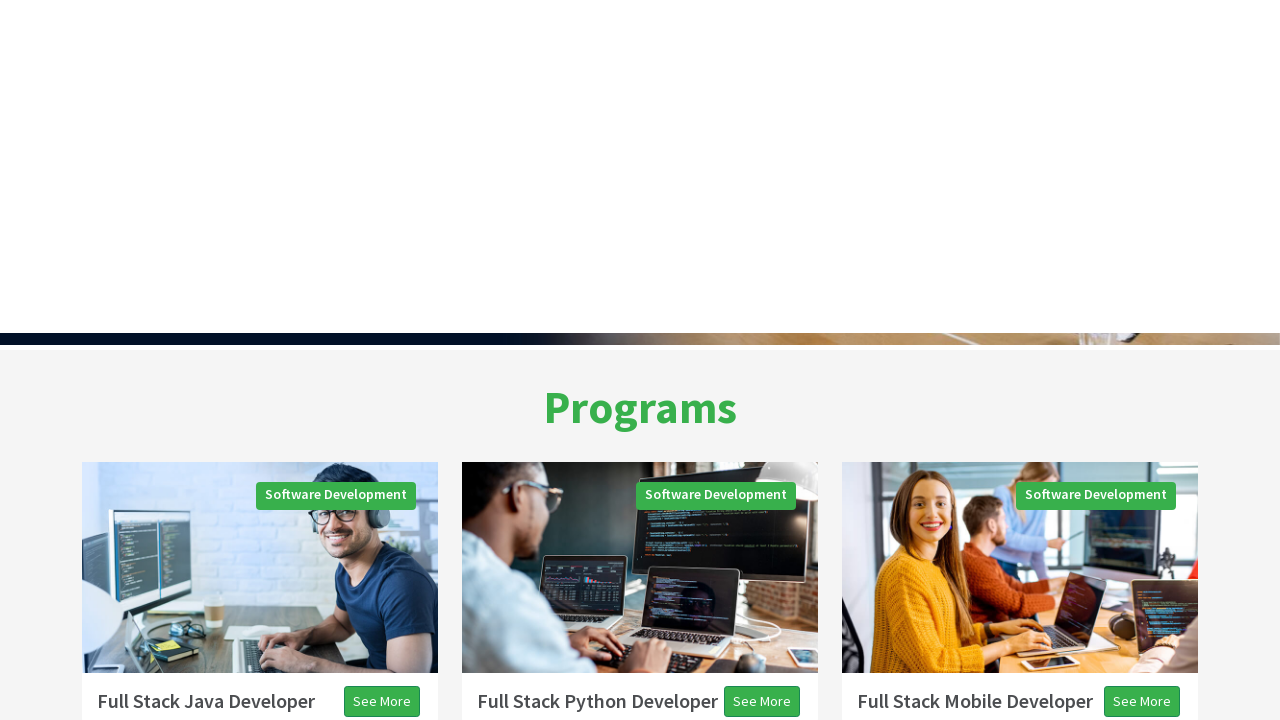

Waited 2 seconds after first PageDown scroll
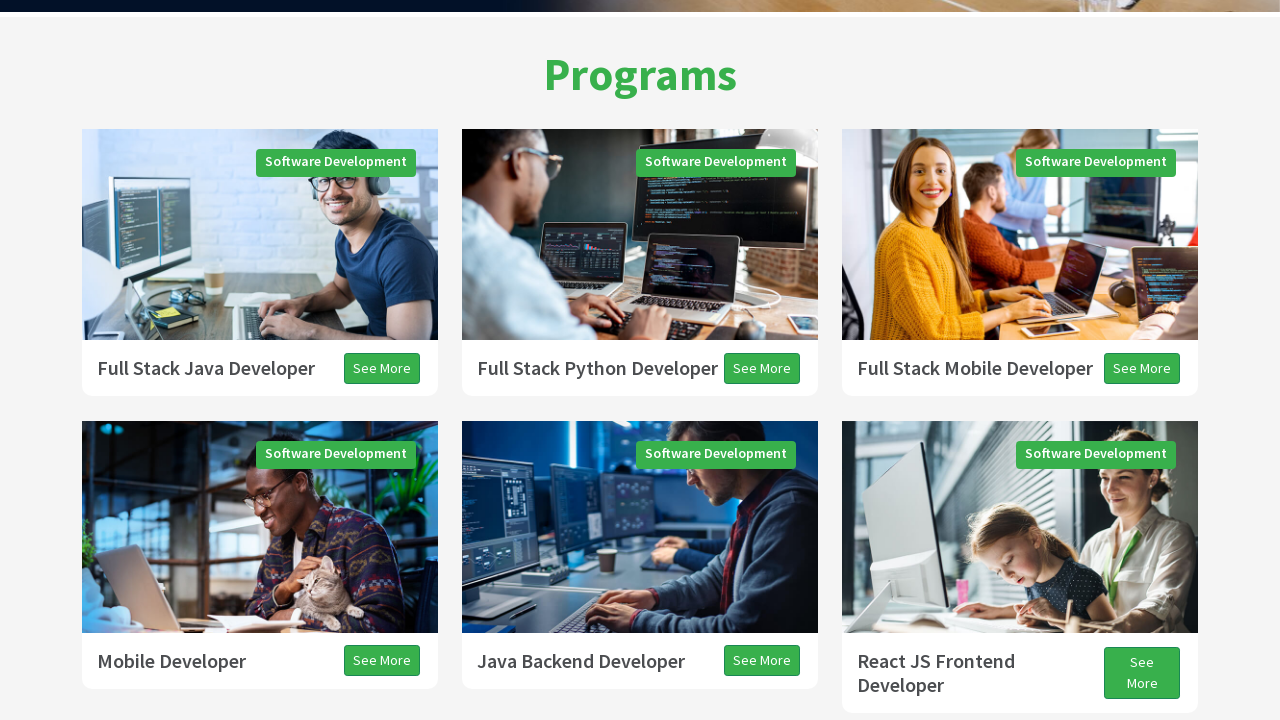

Pressed PageDown key to scroll down (2nd time)
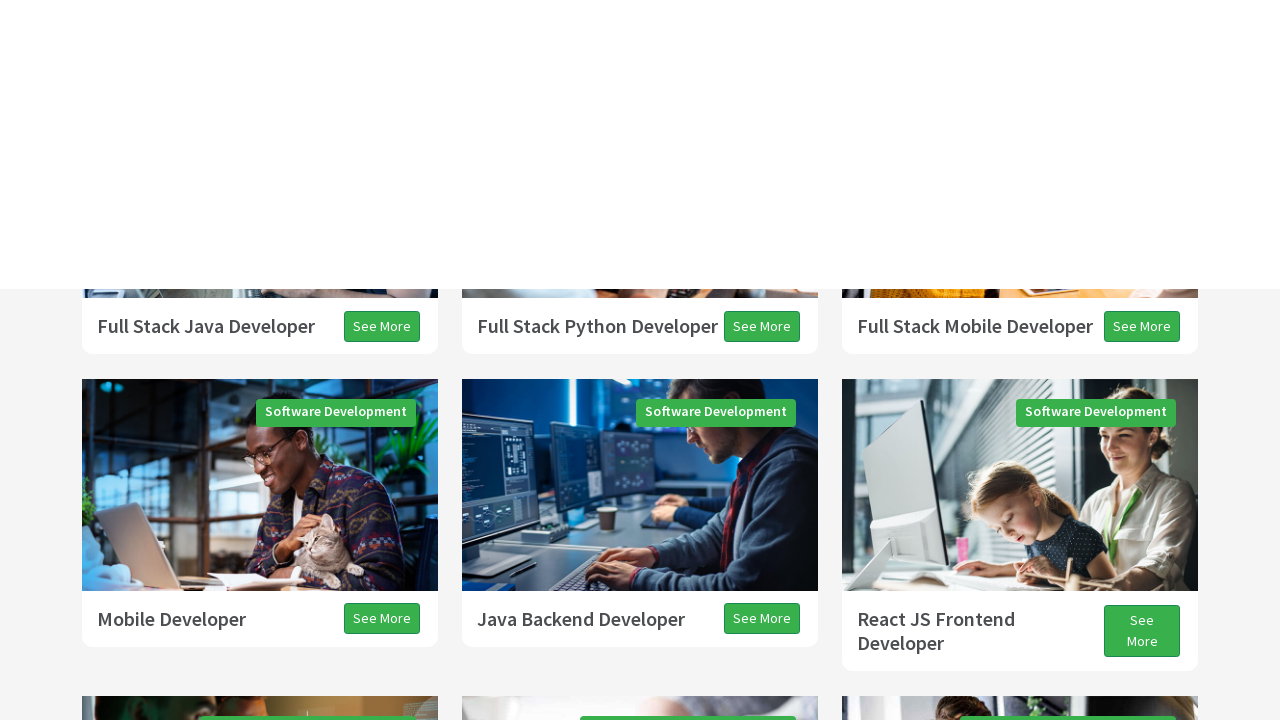

Waited 2 seconds after second PageDown scroll
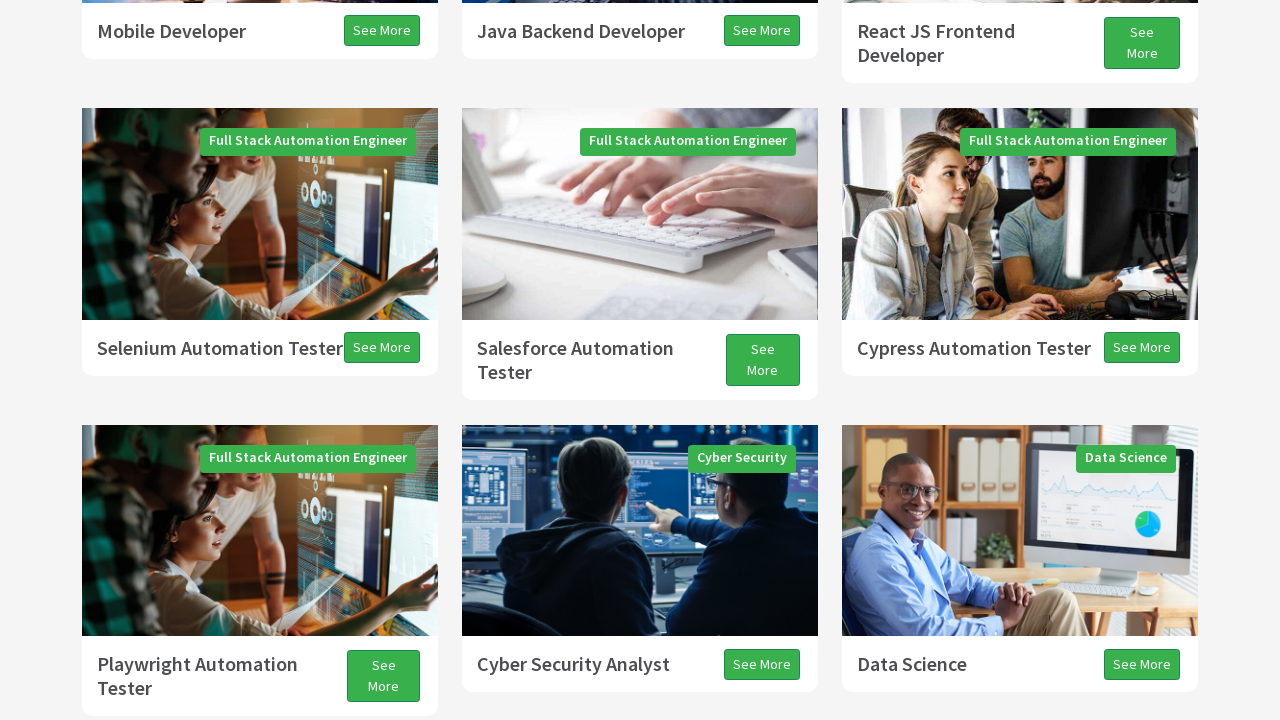

Pressed PageDown key to scroll down (3rd time)
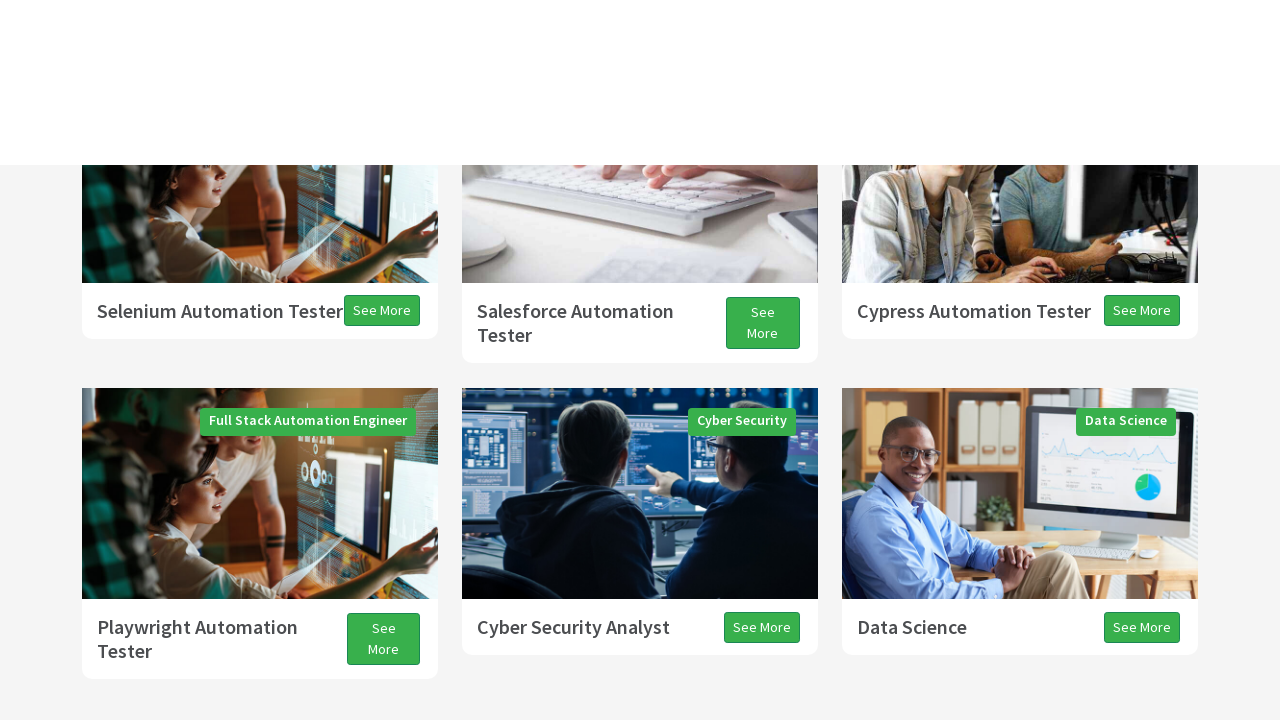

Waited 2 seconds after third PageDown scroll
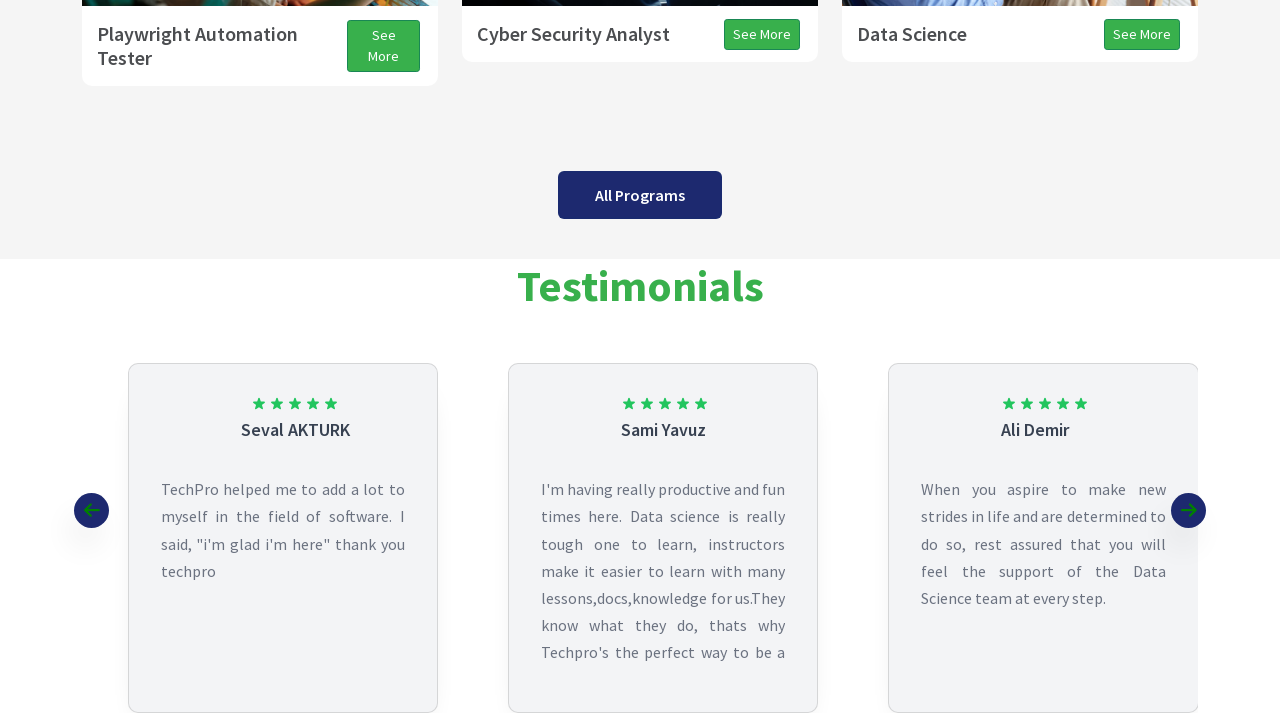

Pressed ArrowDown key to scroll down further
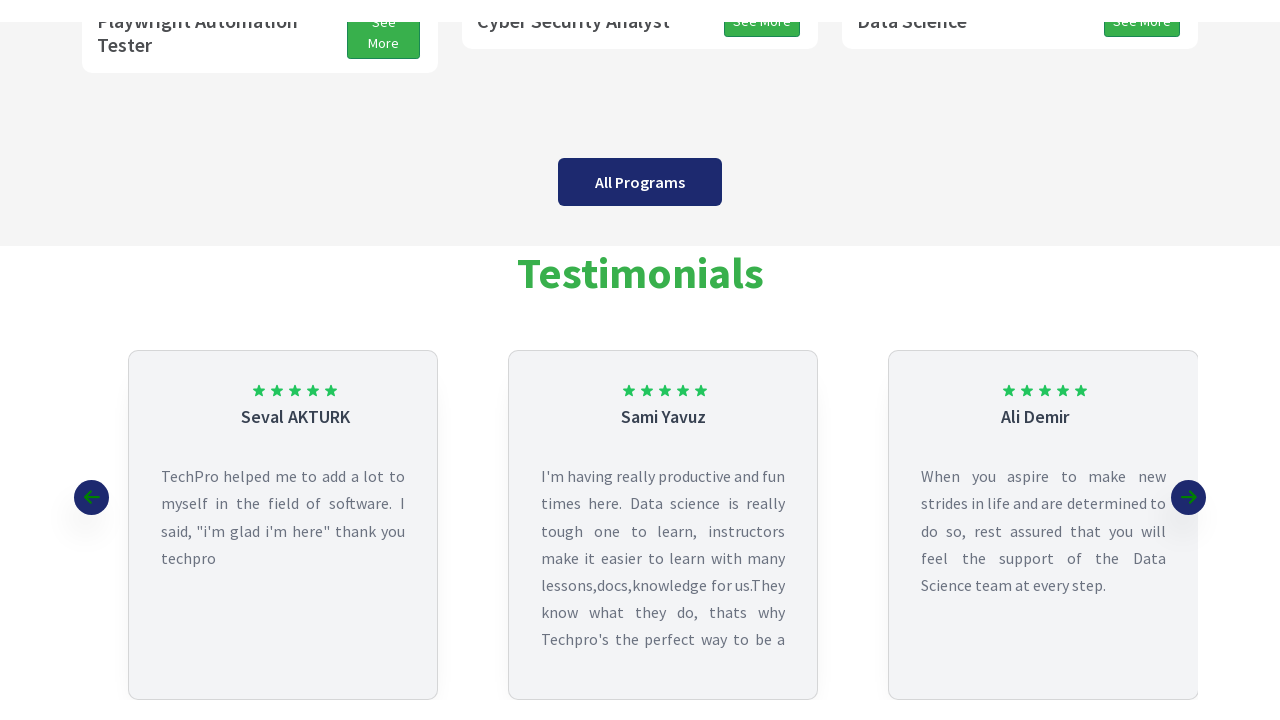

Waited 2 seconds after ArrowDown scroll
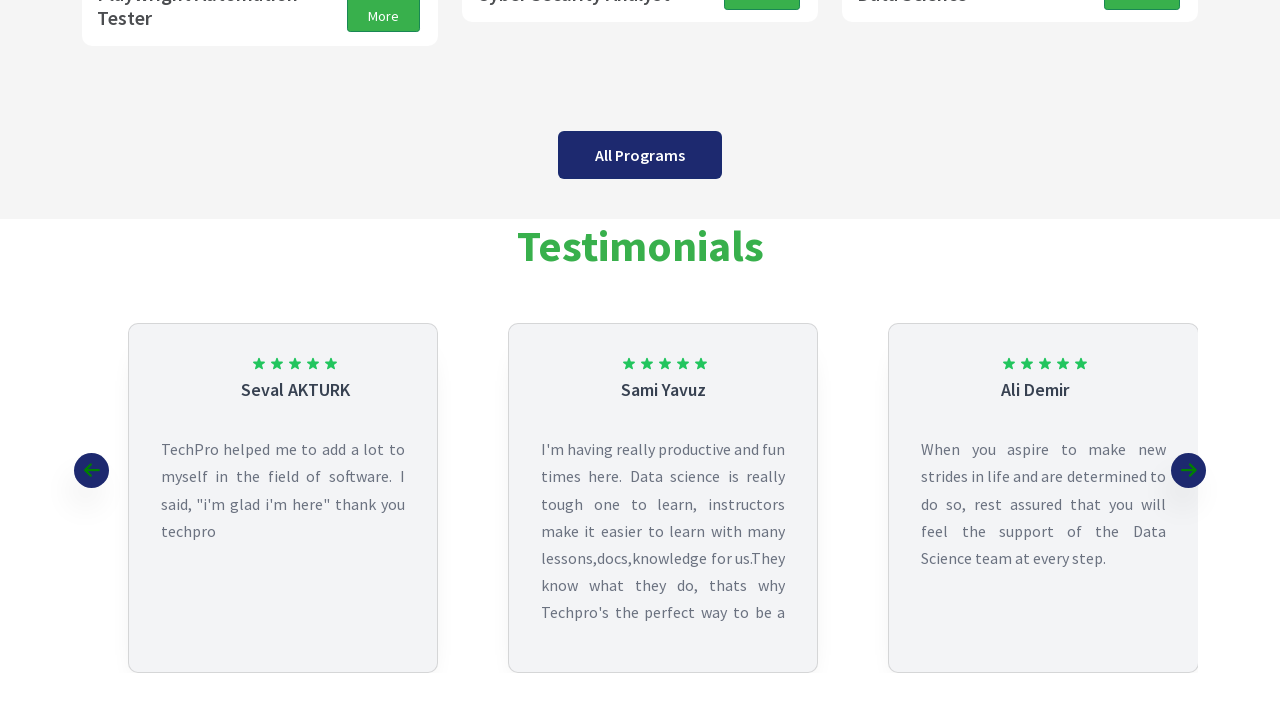

Pressed PageUp key to scroll up
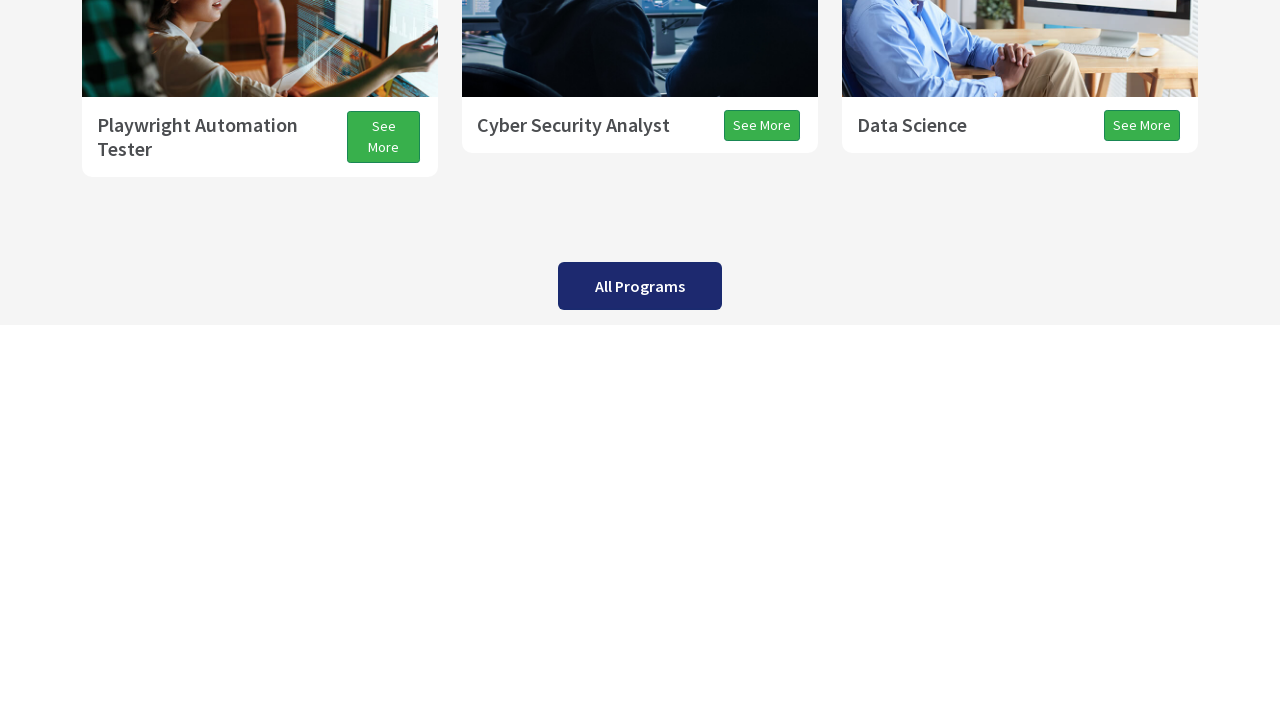

Waited 2 seconds after PageUp scroll
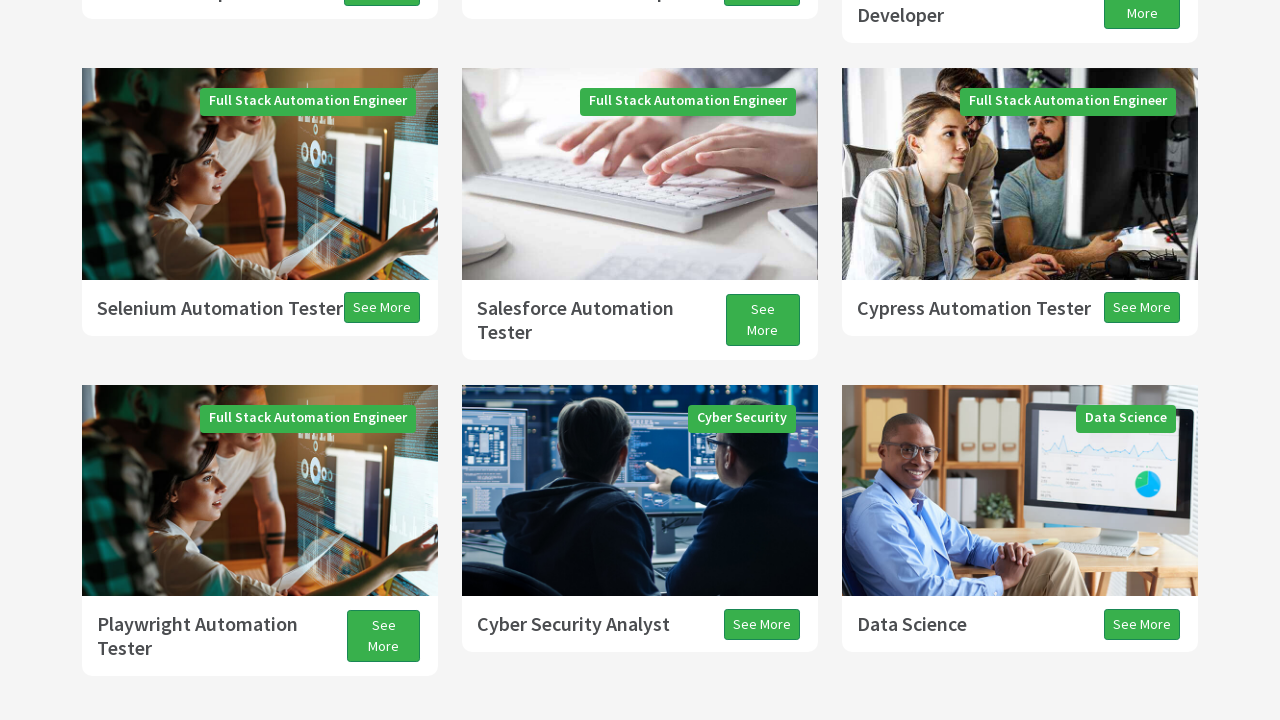

Pressed ArrowUp key to scroll up further
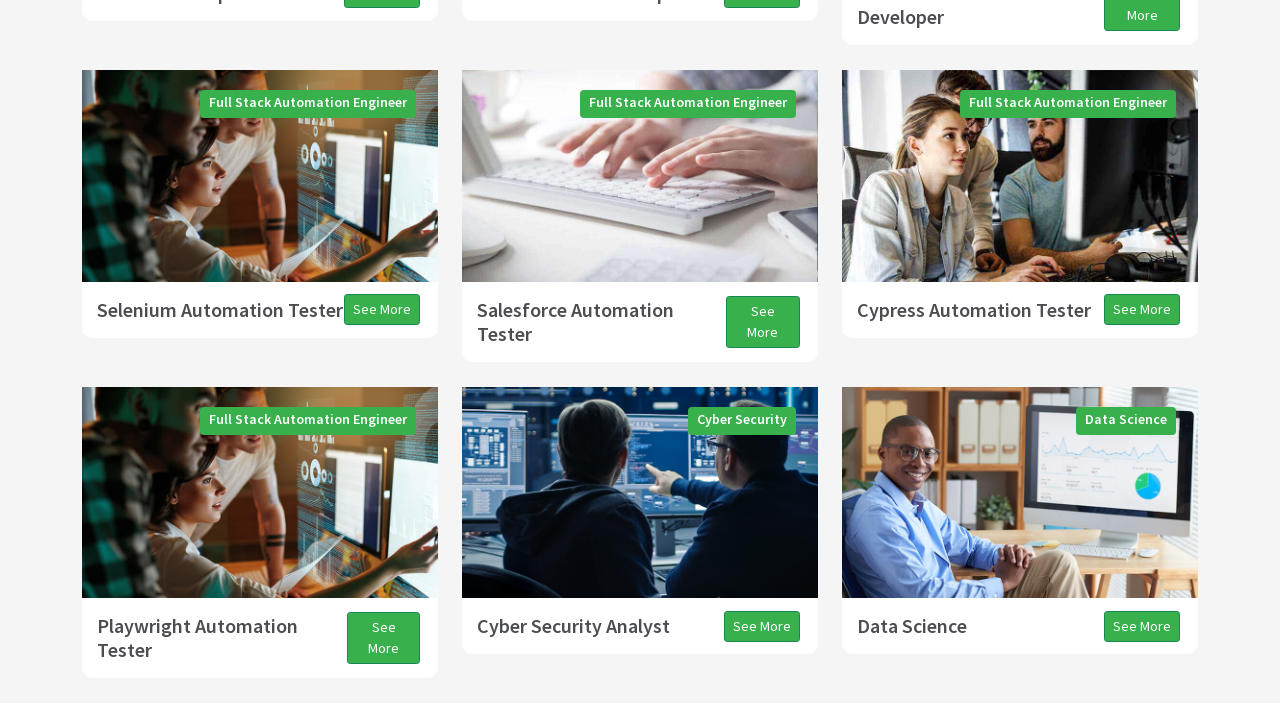

Waited 2 seconds after ArrowUp scroll
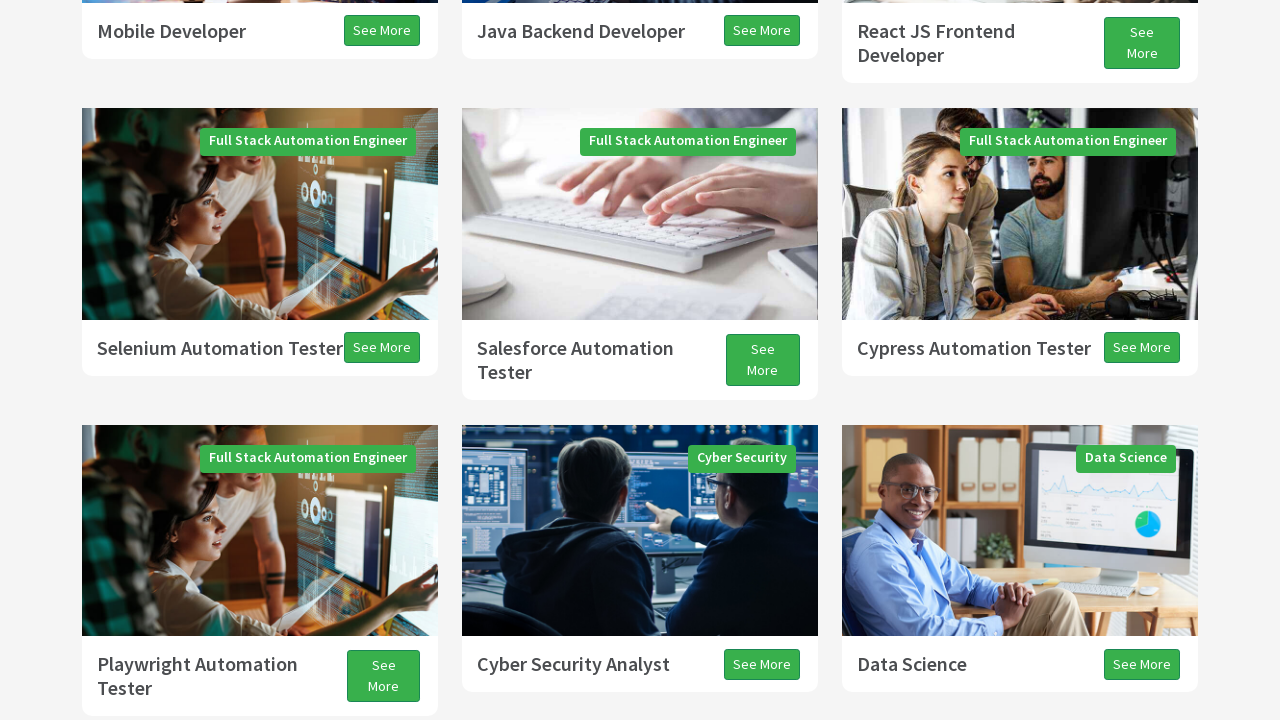

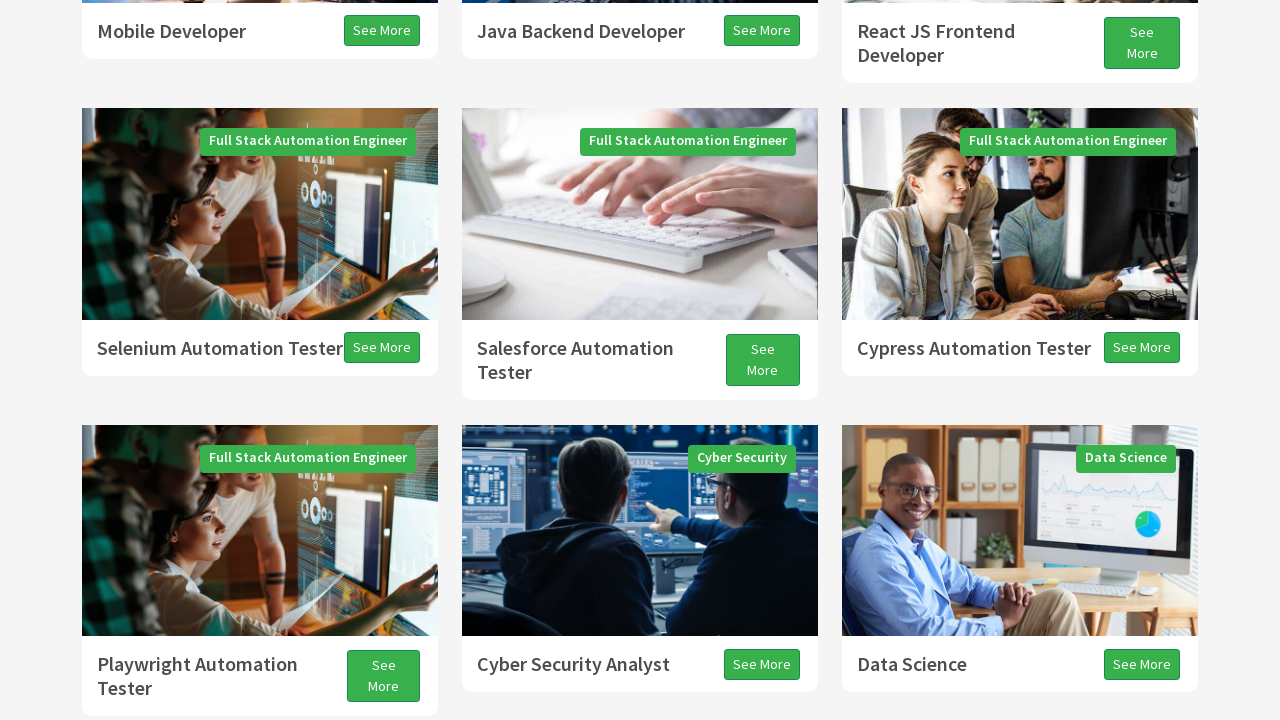